Tests a text box form by filling in full name, email, current address, and permanent address fields, then submitting and verifying the output displays the entered data.

Starting URL: http://demoqa.com/text-box

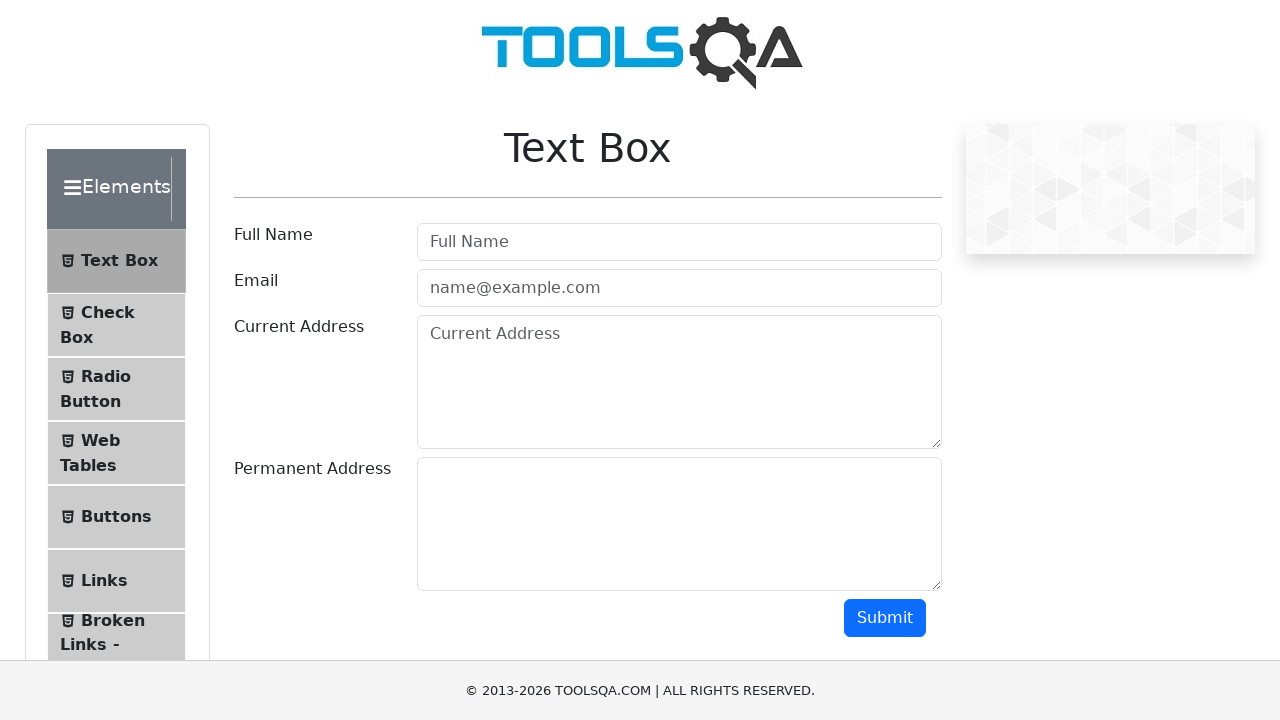

Filled full name field with 'Automation' on input#userName
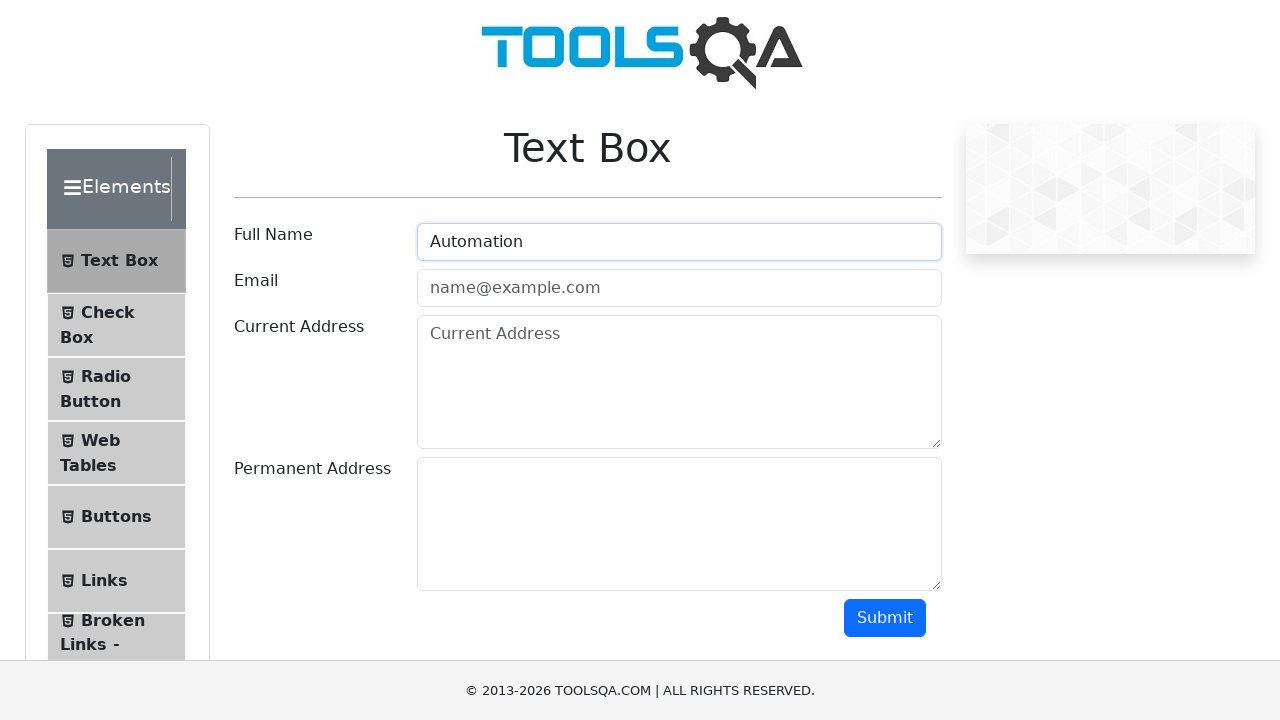

Filled email field with 'Testing@gmail.com' on input#userEmail
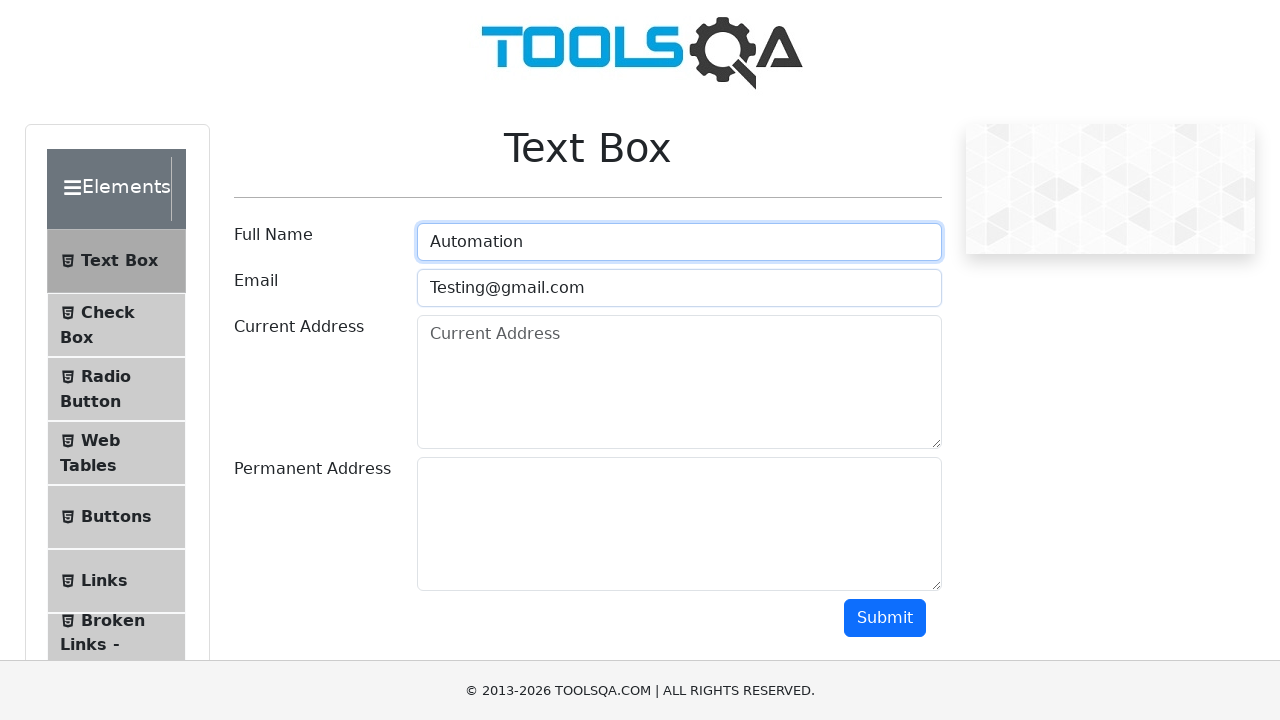

Filled current address field with 'Testing Permanent Address' on textarea#currentAddress
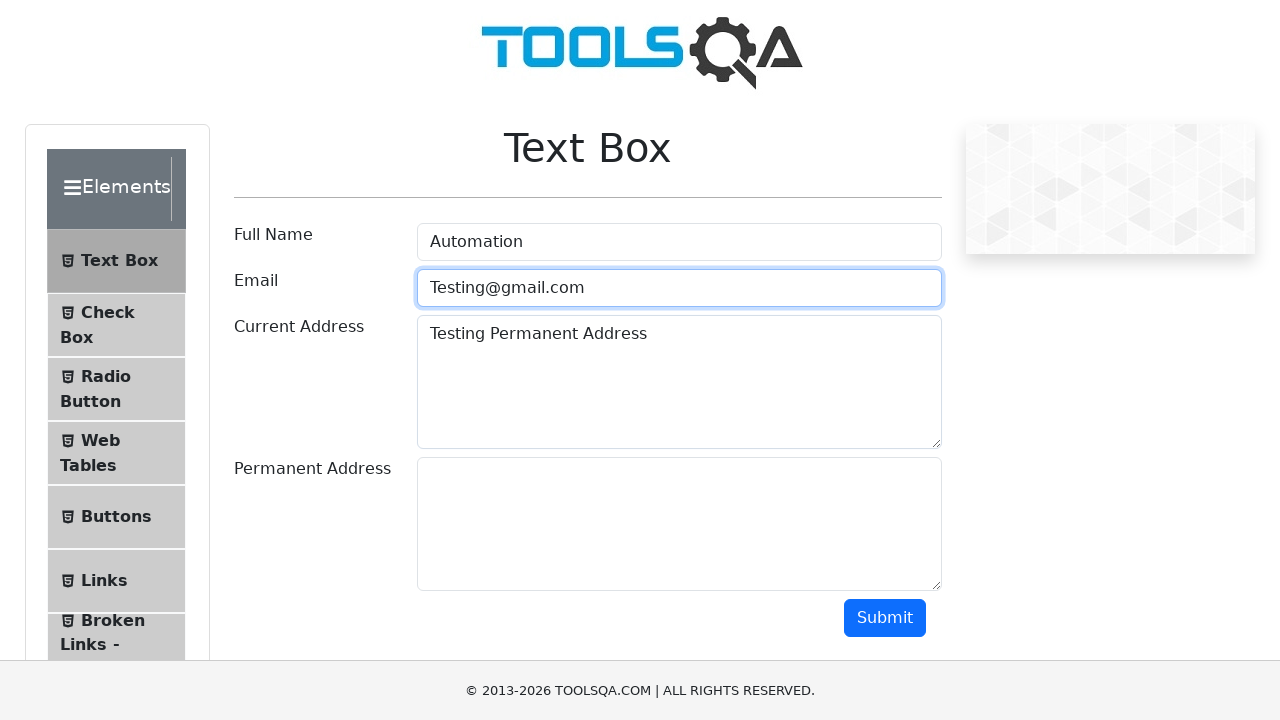

Filled permanent address field with 'Testing Permanent Address' on textarea#permanentAddress
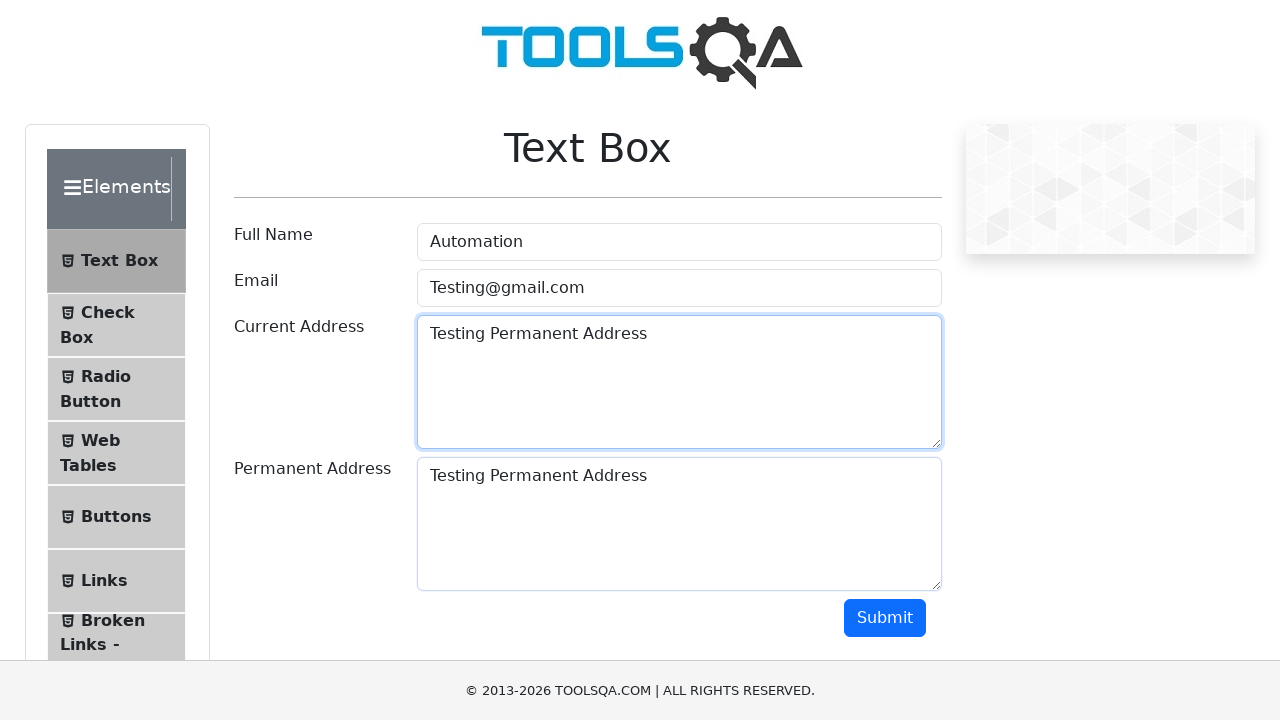

Clicked submit button to submit form at (885, 618) on button#submit
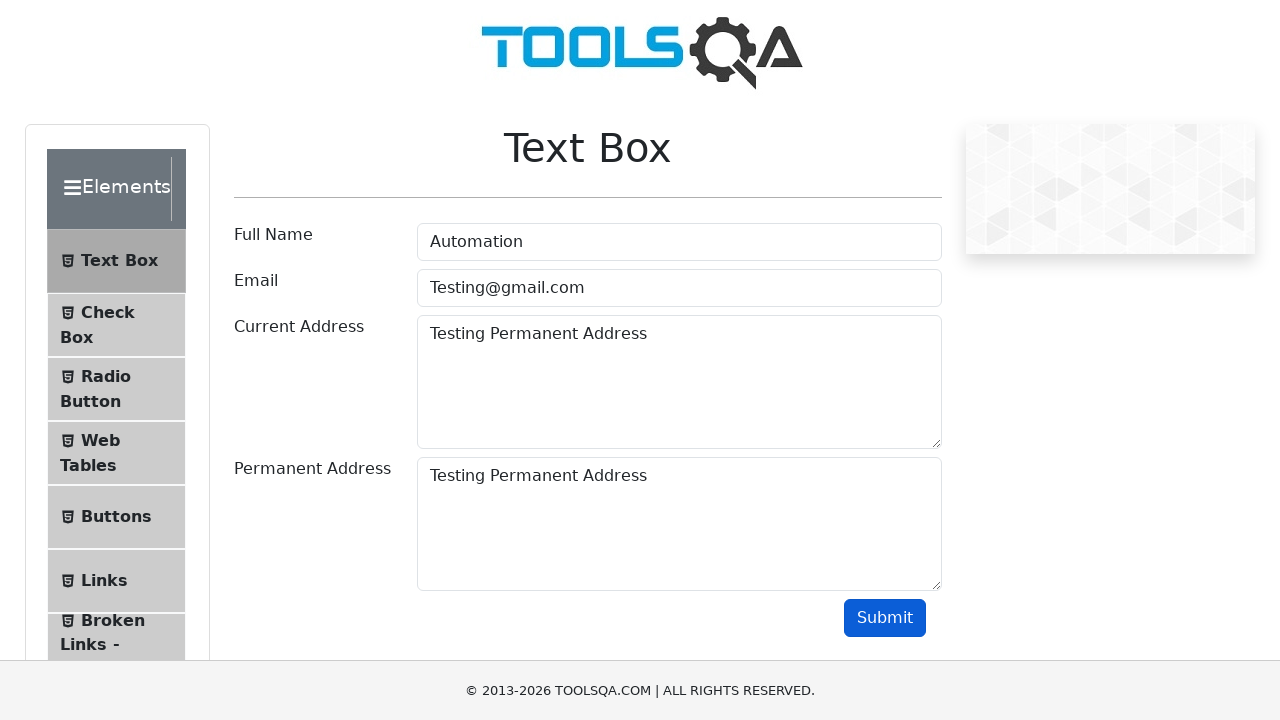

Name output field appeared after form submission
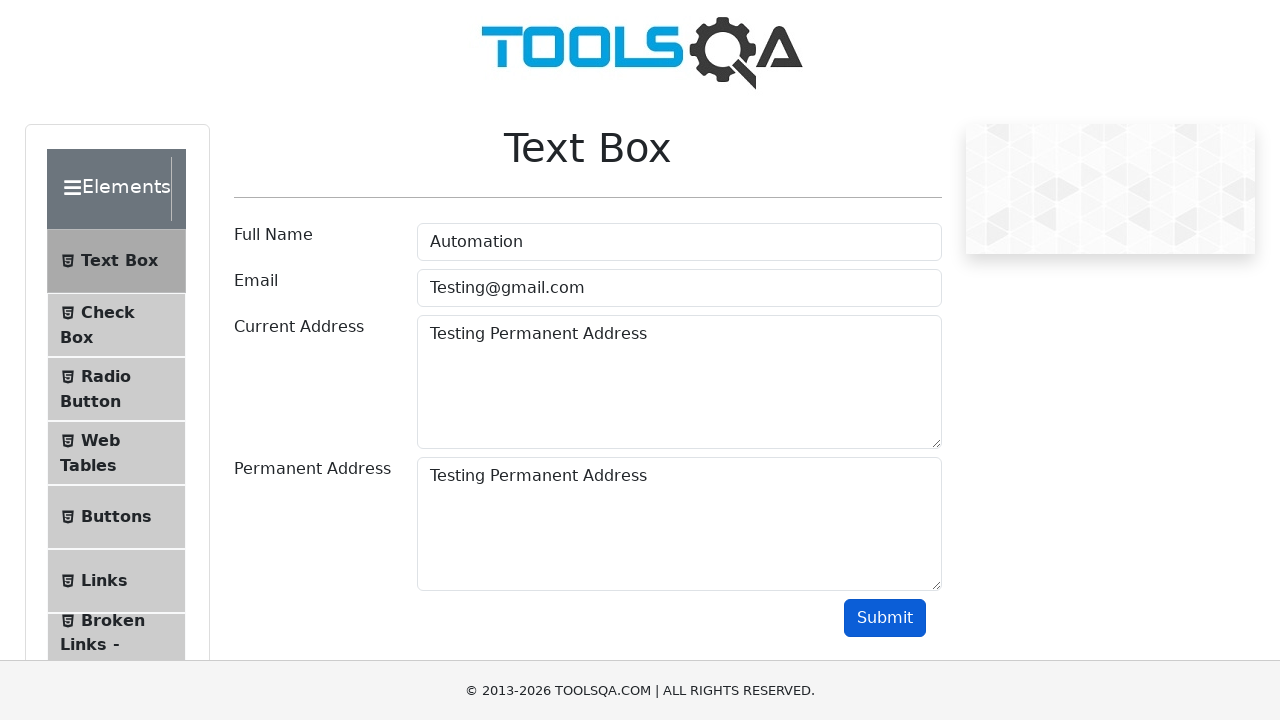

Email output field appeared after form submission
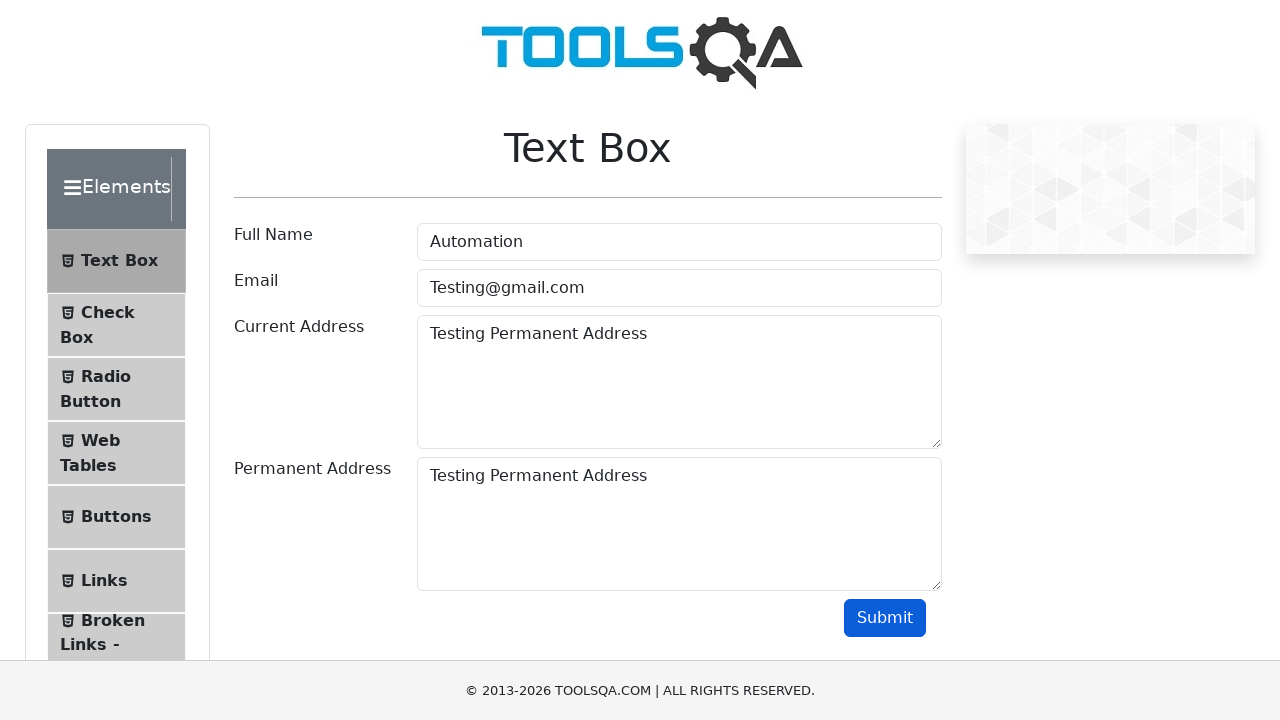

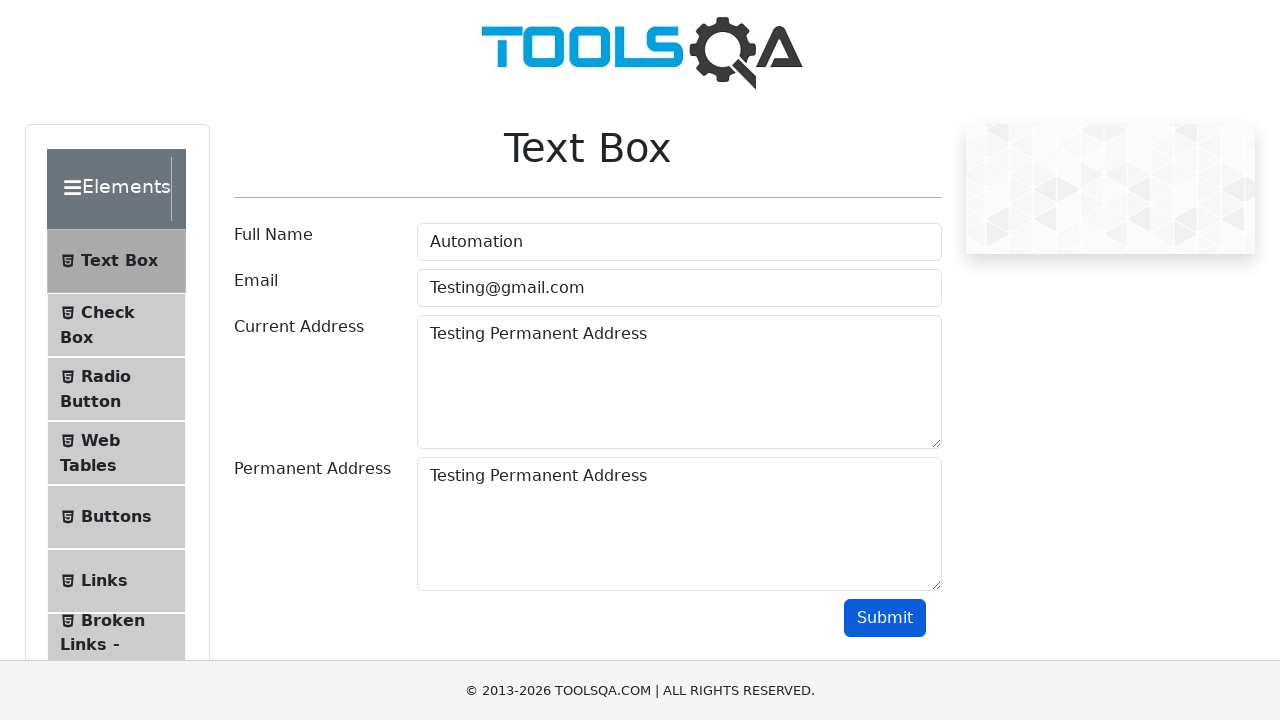